Tests right-click functionality on a button element by performing a context click action

Starting URL: https://demoqa.com/buttons

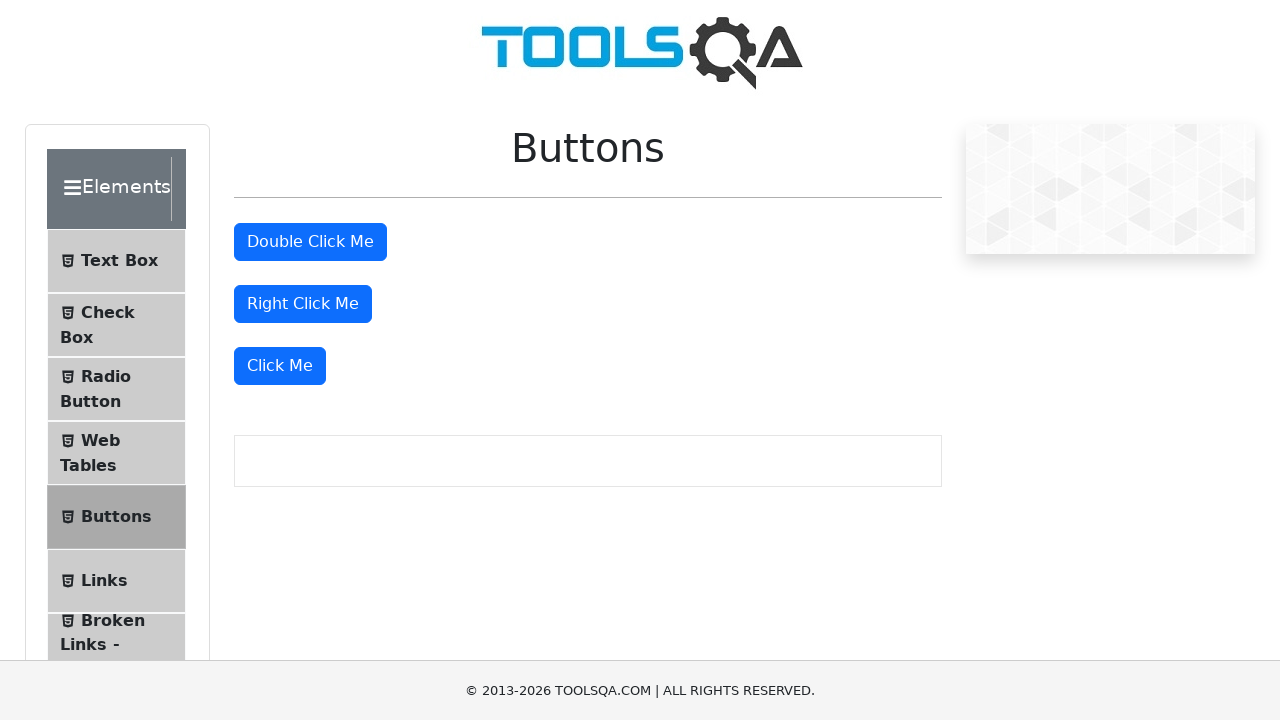

Located right-click button element
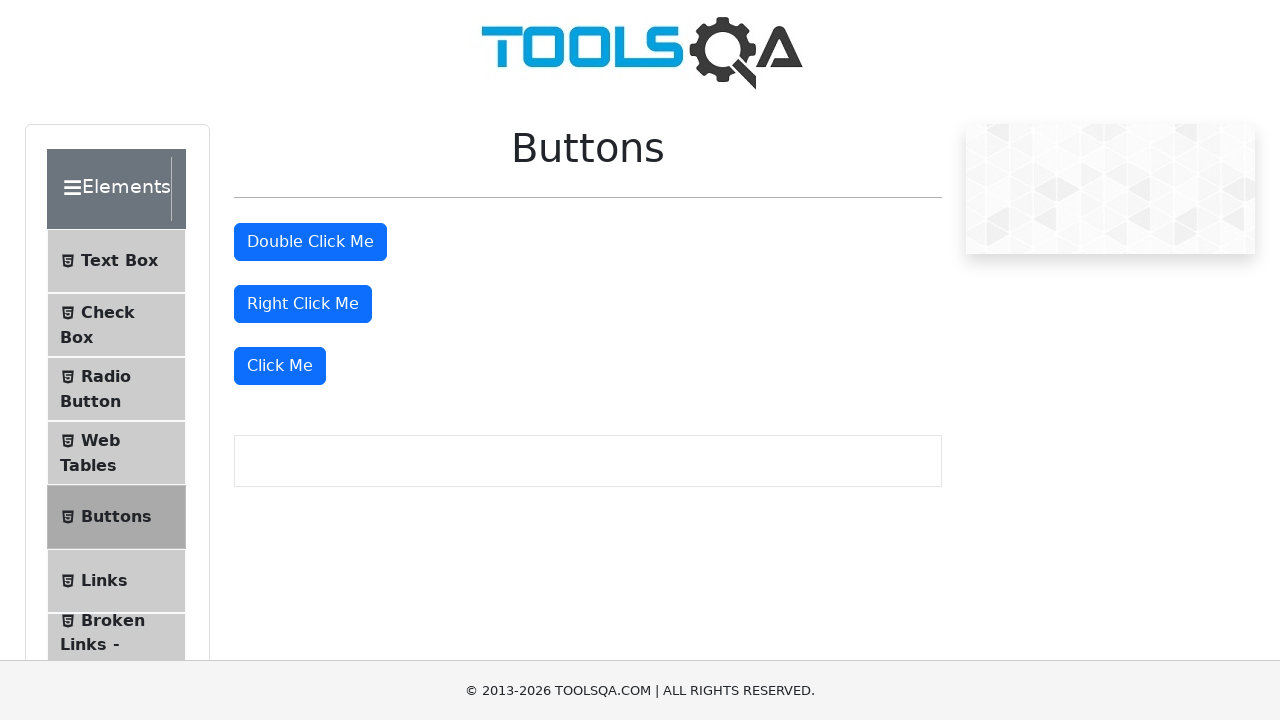

Performed right-click (context click) on the button at (303, 304) on #rightClickBtn
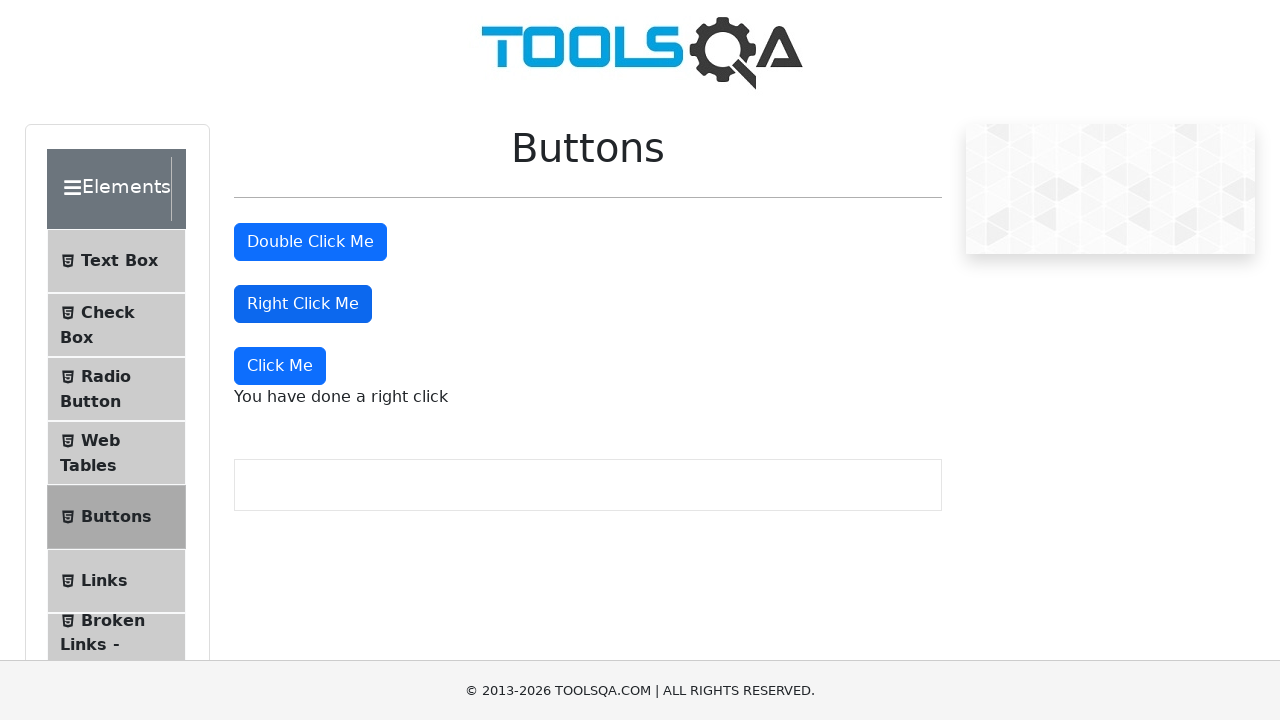

Waited 2 seconds for context menu to appear
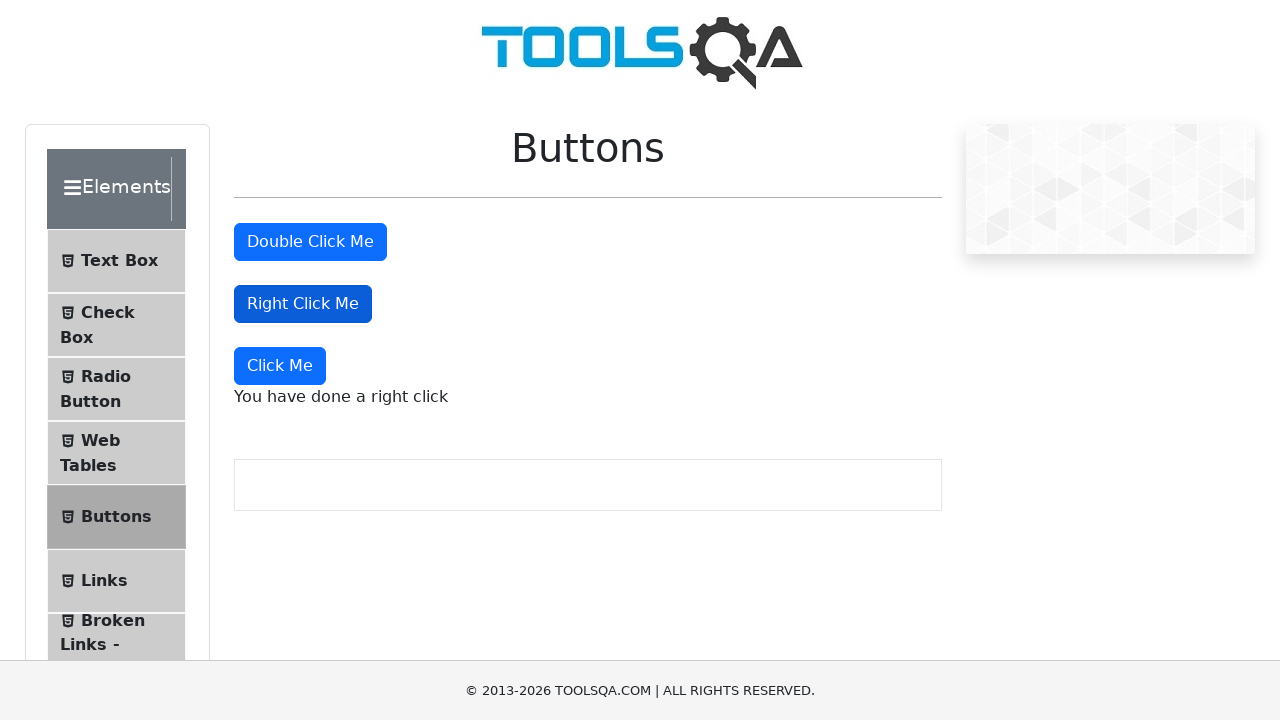

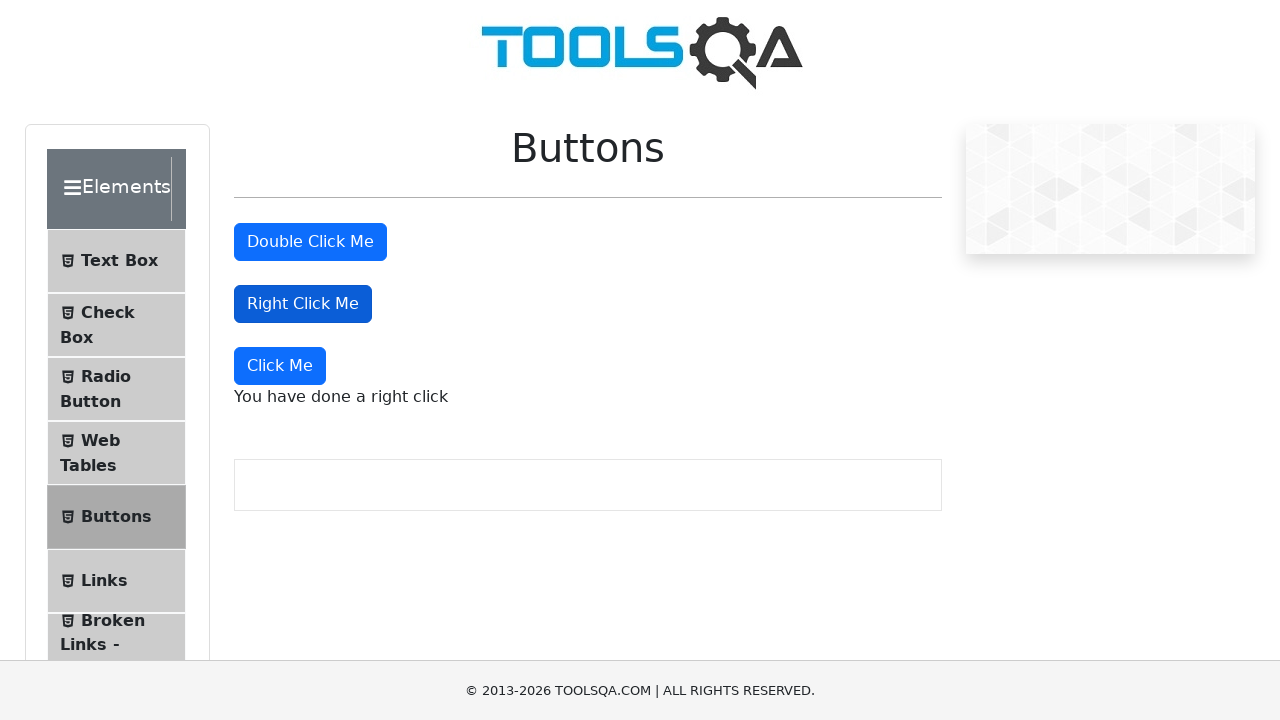